Tests drag and drop functionality by dragging a draggable element and dropping it onto a droppable target area on the jQuery UI demo page

Starting URL: http://jqueryui.com/resources/demos/droppable/default.html

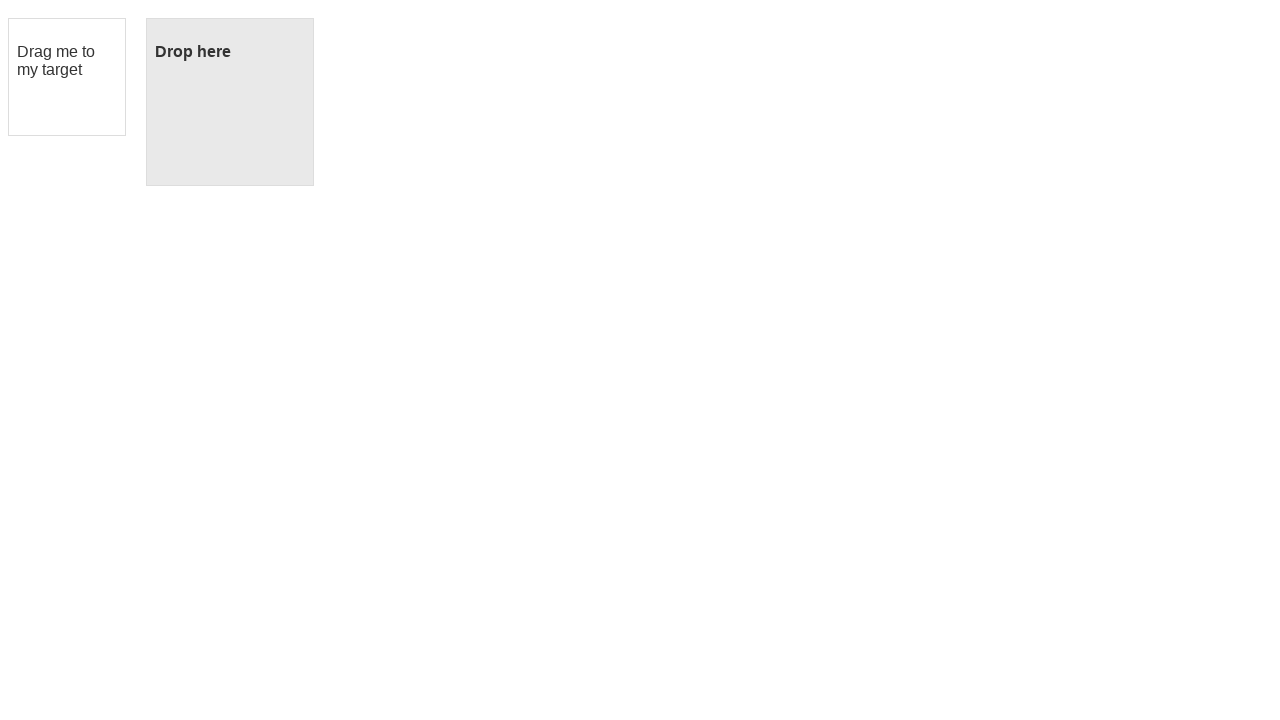

Waited for draggable element to be visible
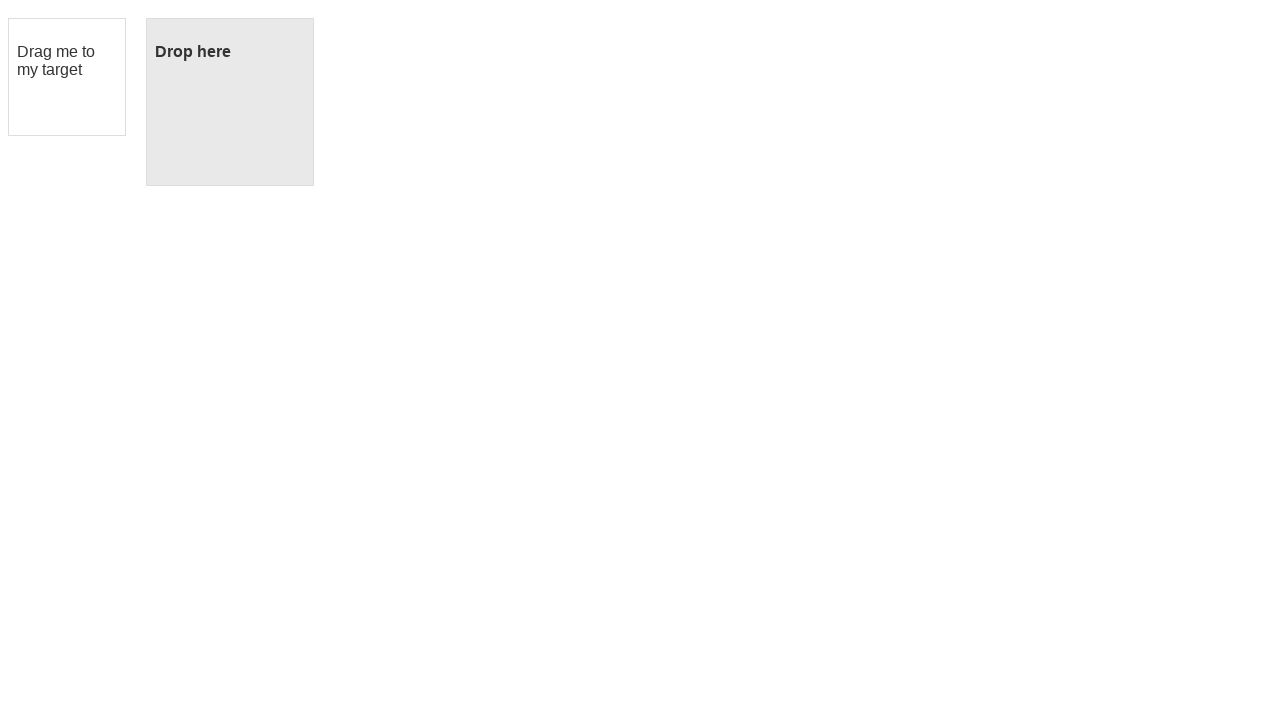

Waited for droppable target area to be visible
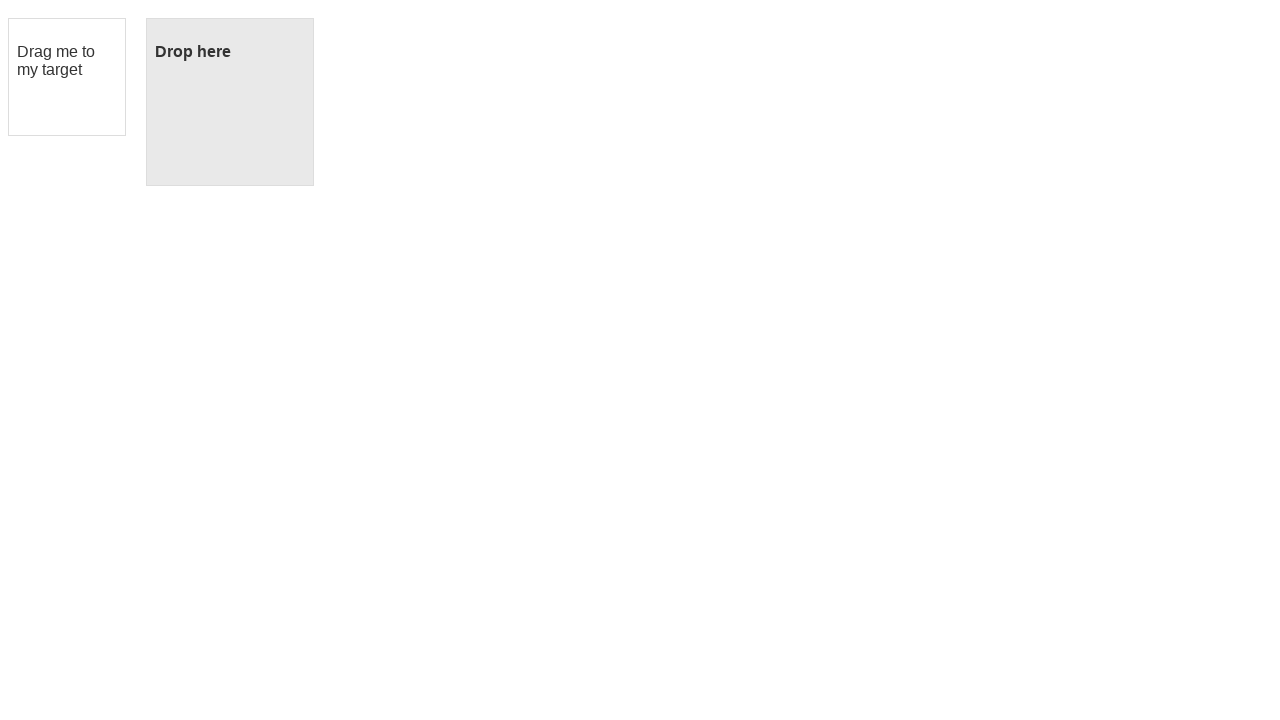

Dragged the draggable element and dropped it onto the droppable target area at (230, 102)
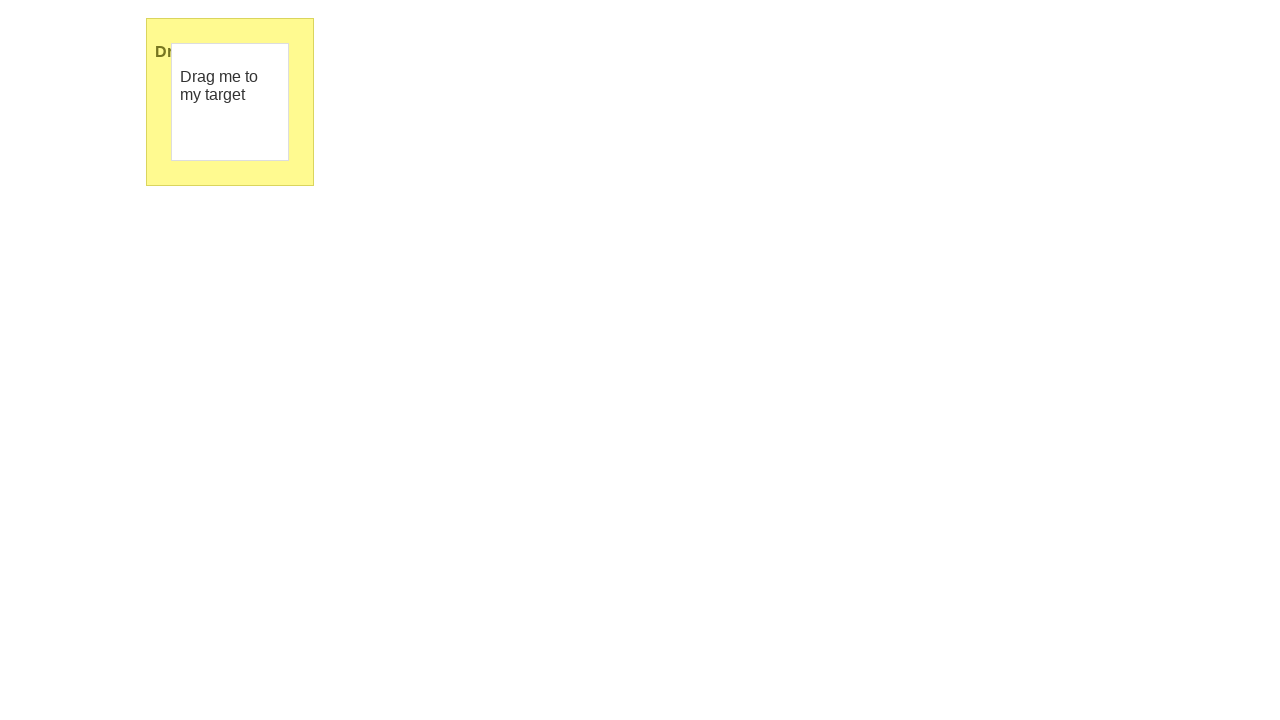

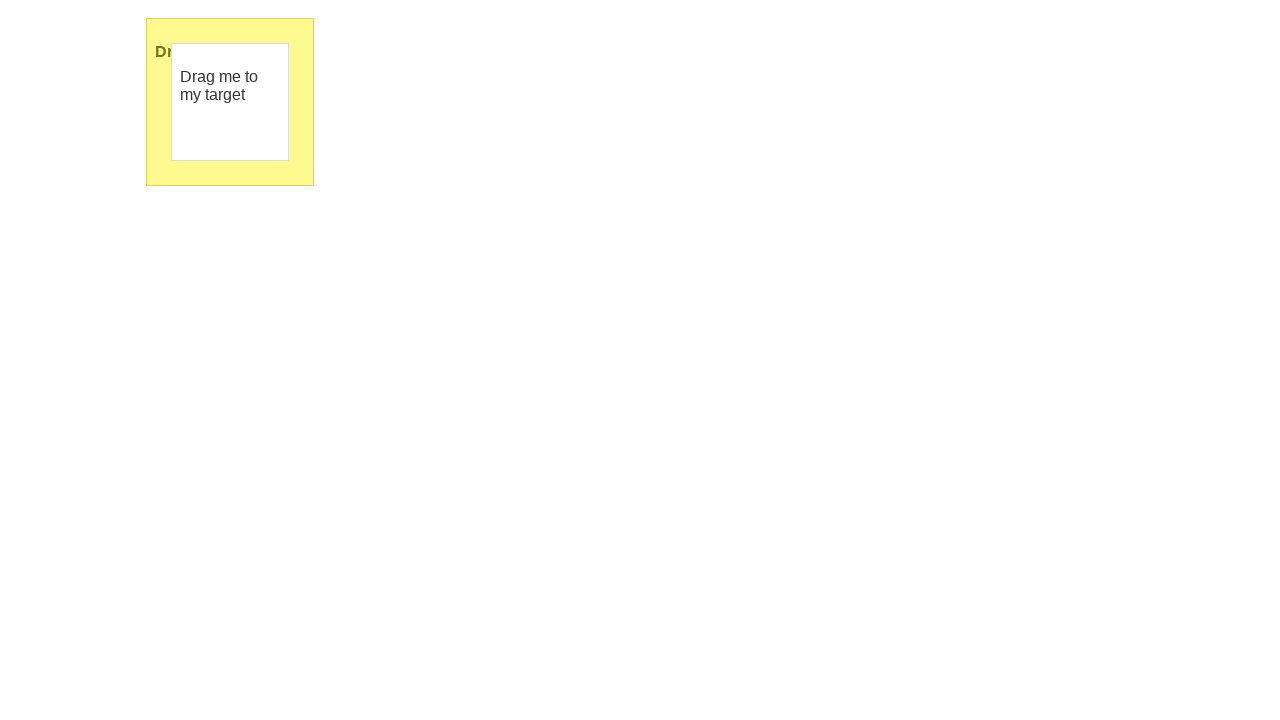